Tests creating two new todo items by filling the input field and pressing Enter, then verifying both items appear in the list

Starting URL: https://demo.playwright.dev/todomvc

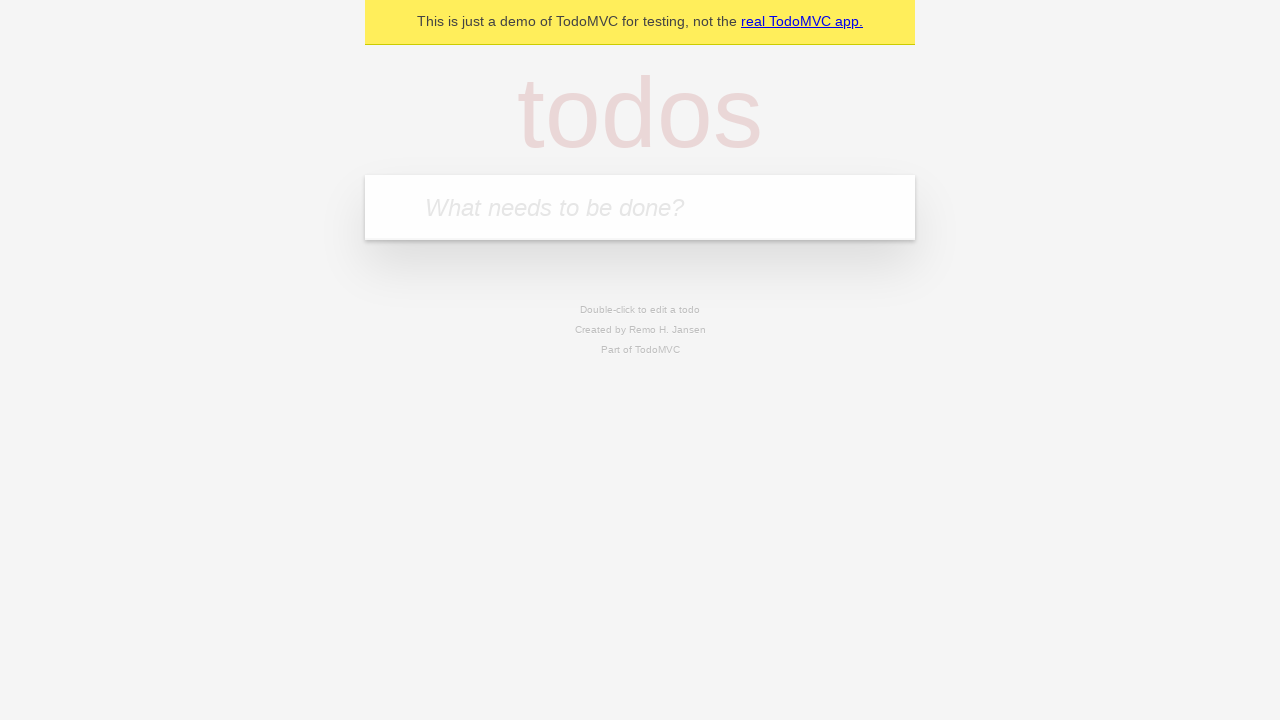

Located the todo input field with placeholder 'What needs to be done?'
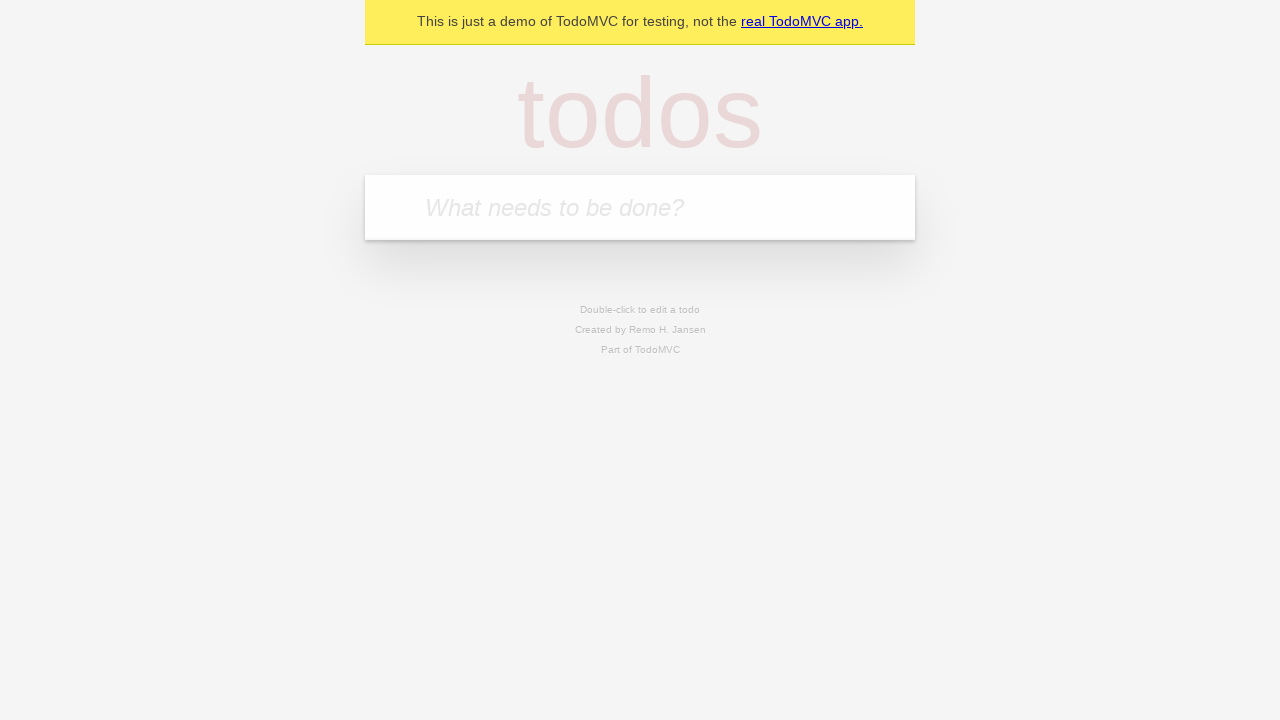

Filled todo input with 'complete code challenge for reach' on internal:attr=[placeholder="What needs to be done?"i]
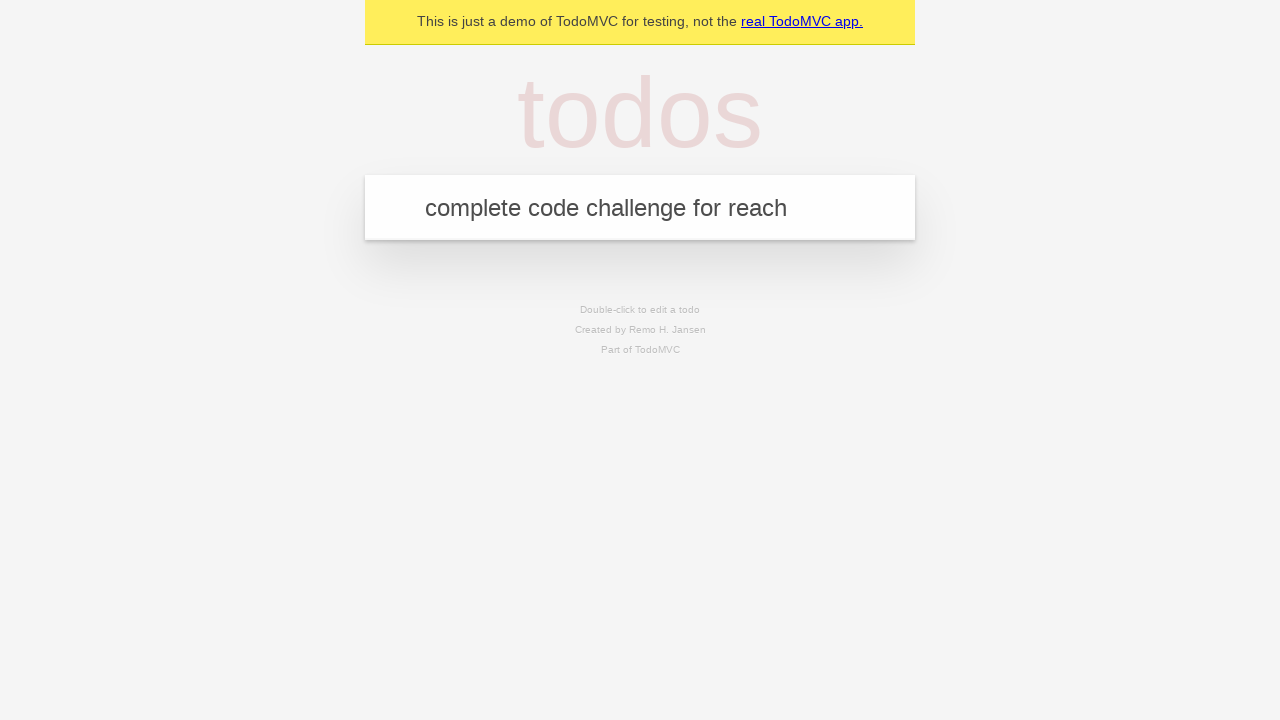

Pressed Enter to create first todo item on internal:attr=[placeholder="What needs to be done?"i]
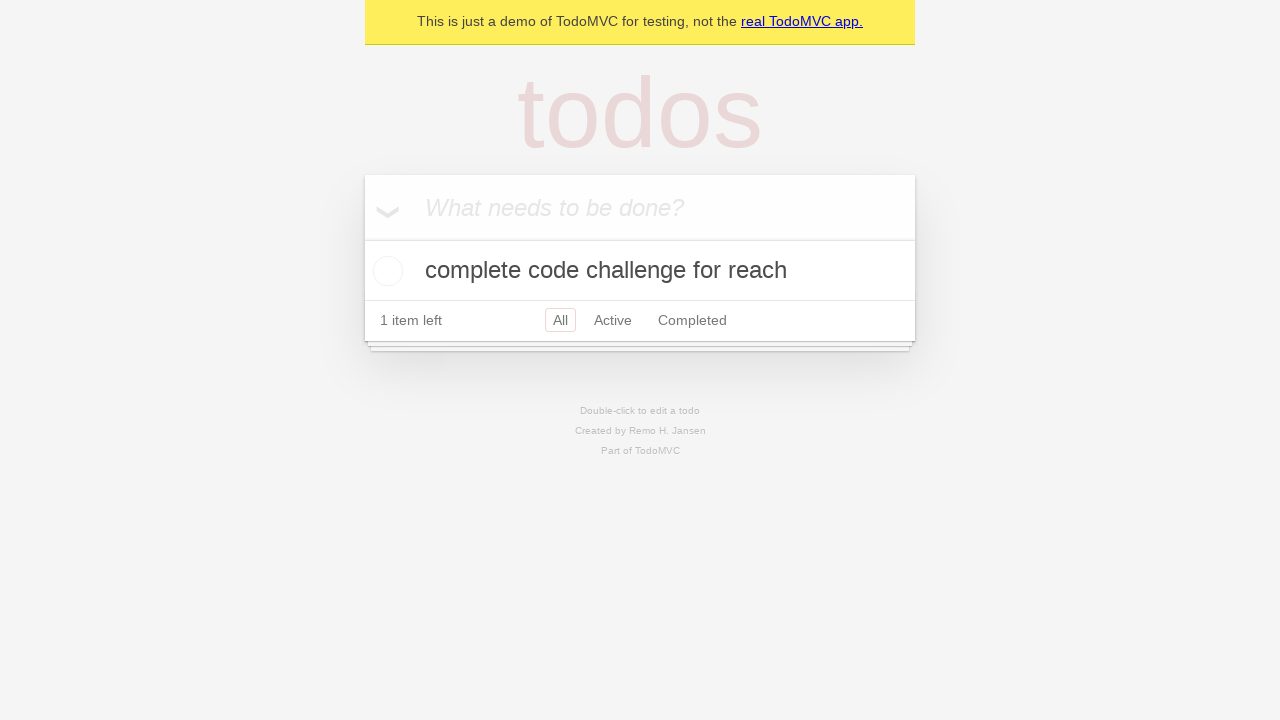

First todo item appeared in the list
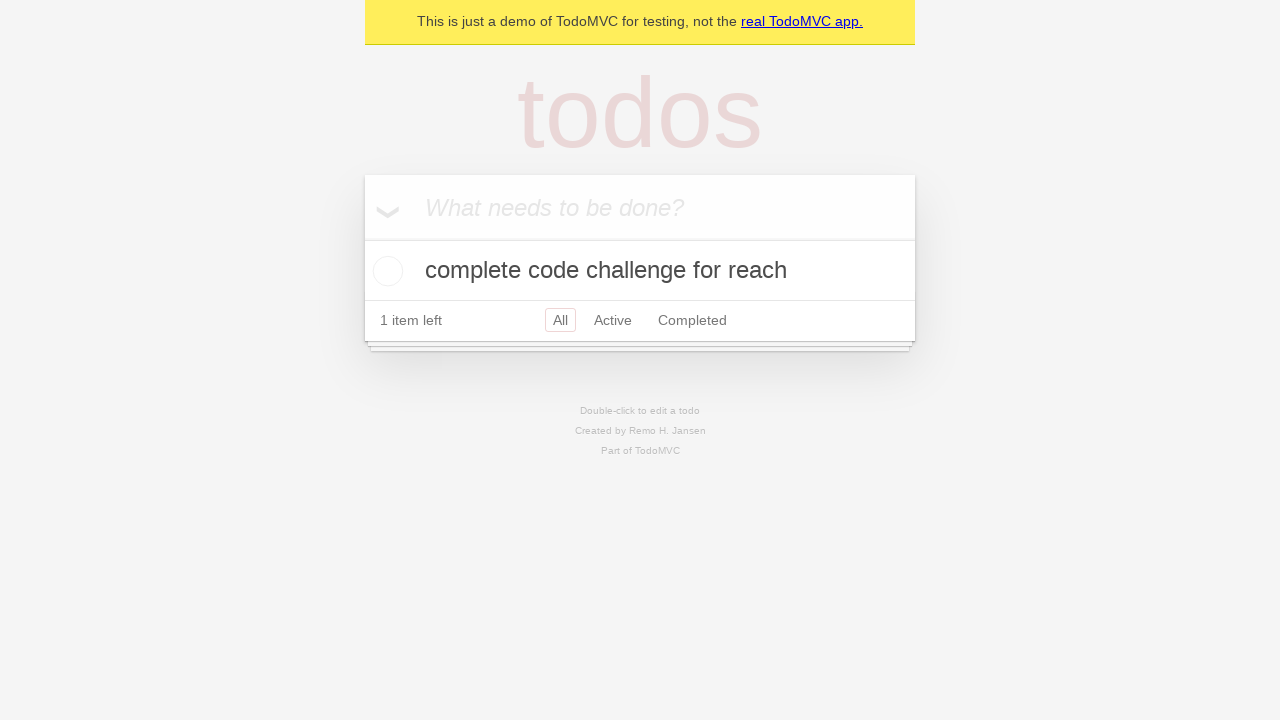

Filled todo input with 'ensure coverage for all items is automated' on internal:attr=[placeholder="What needs to be done?"i]
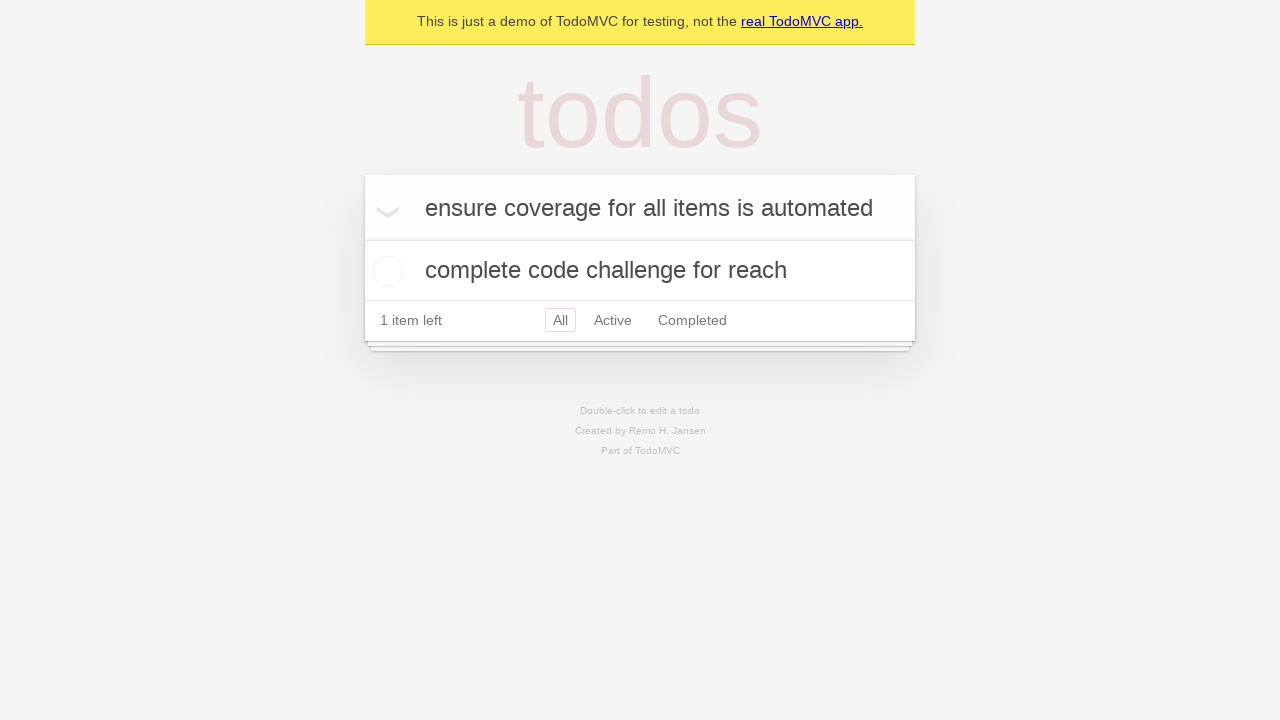

Pressed Enter to create second todo item on internal:attr=[placeholder="What needs to be done?"i]
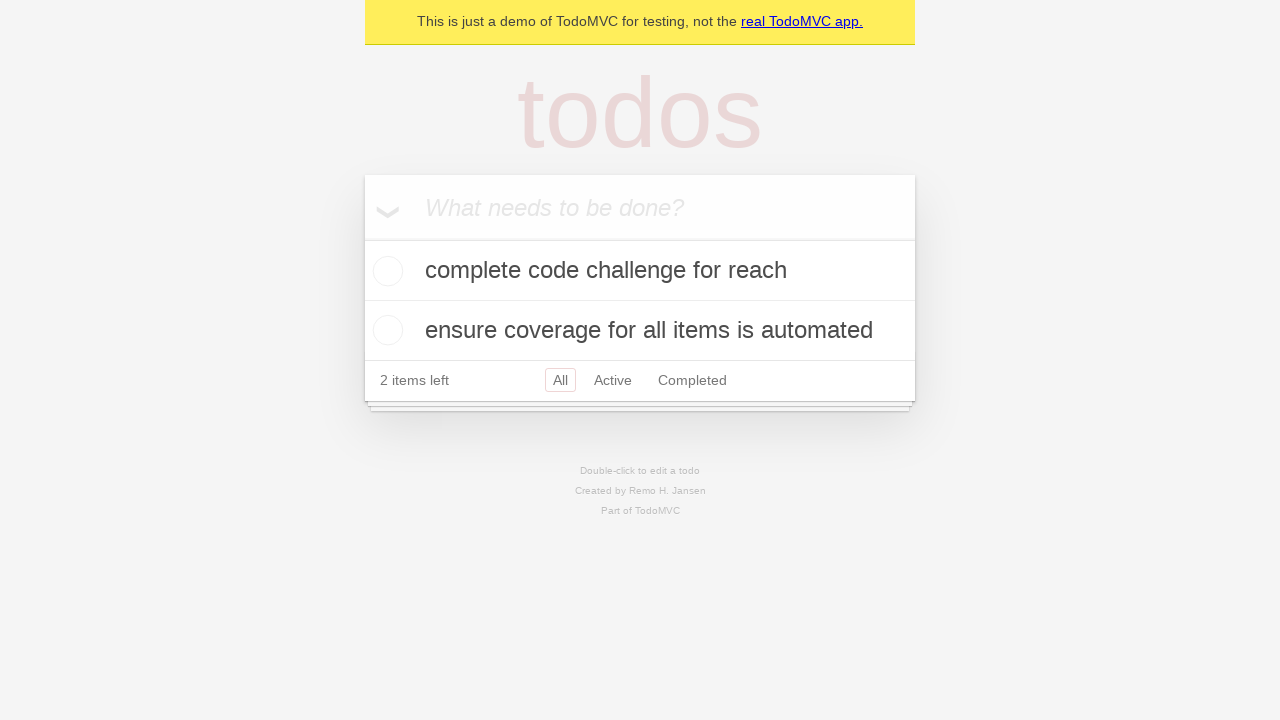

Second todo item appeared in the list - both items now visible
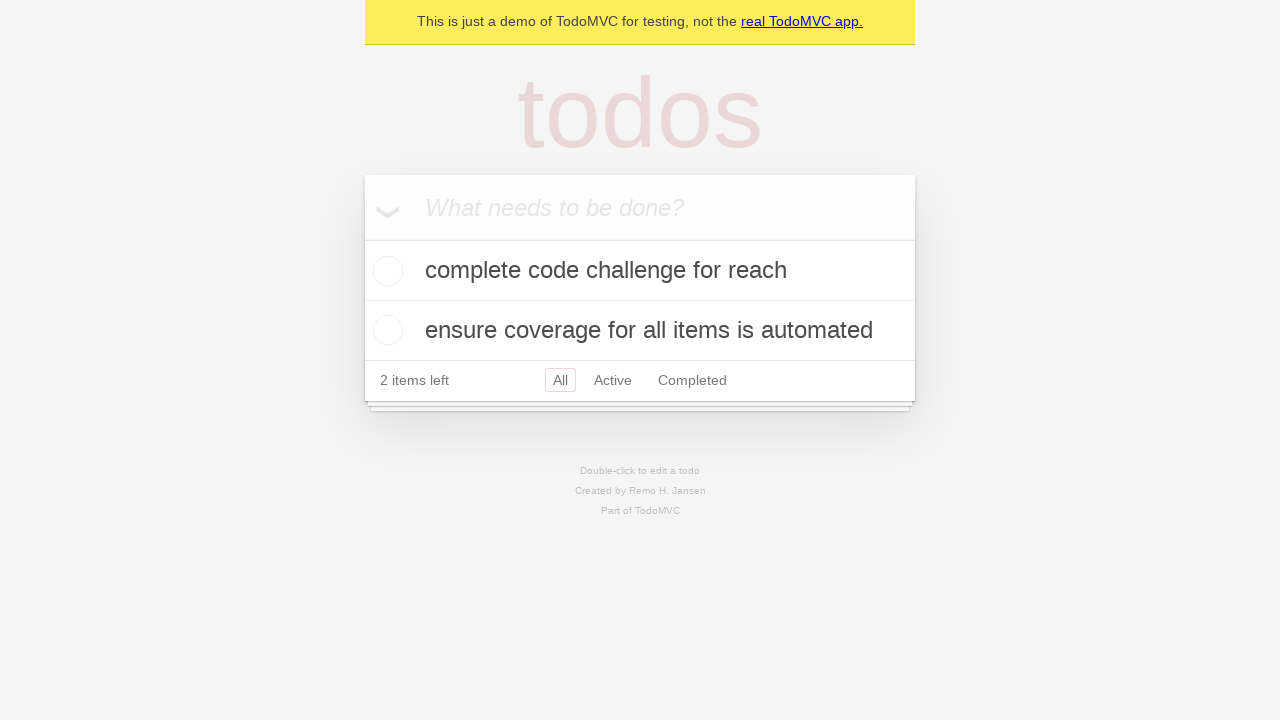

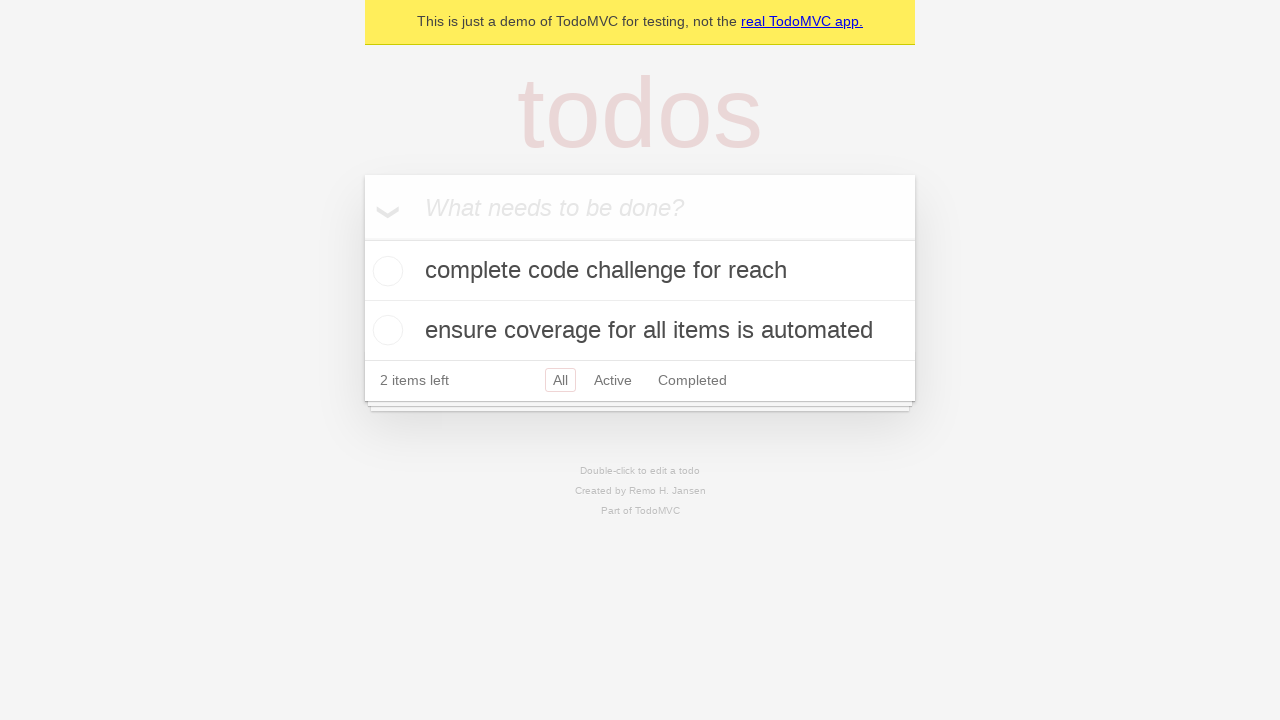